Tests file upload functionality on LambdaTest's Selenium playground by selecting a file through the file input element and verifying the upload message

Starting URL: https://www.lambdatest.com/selenium-playground/upload-file-demo

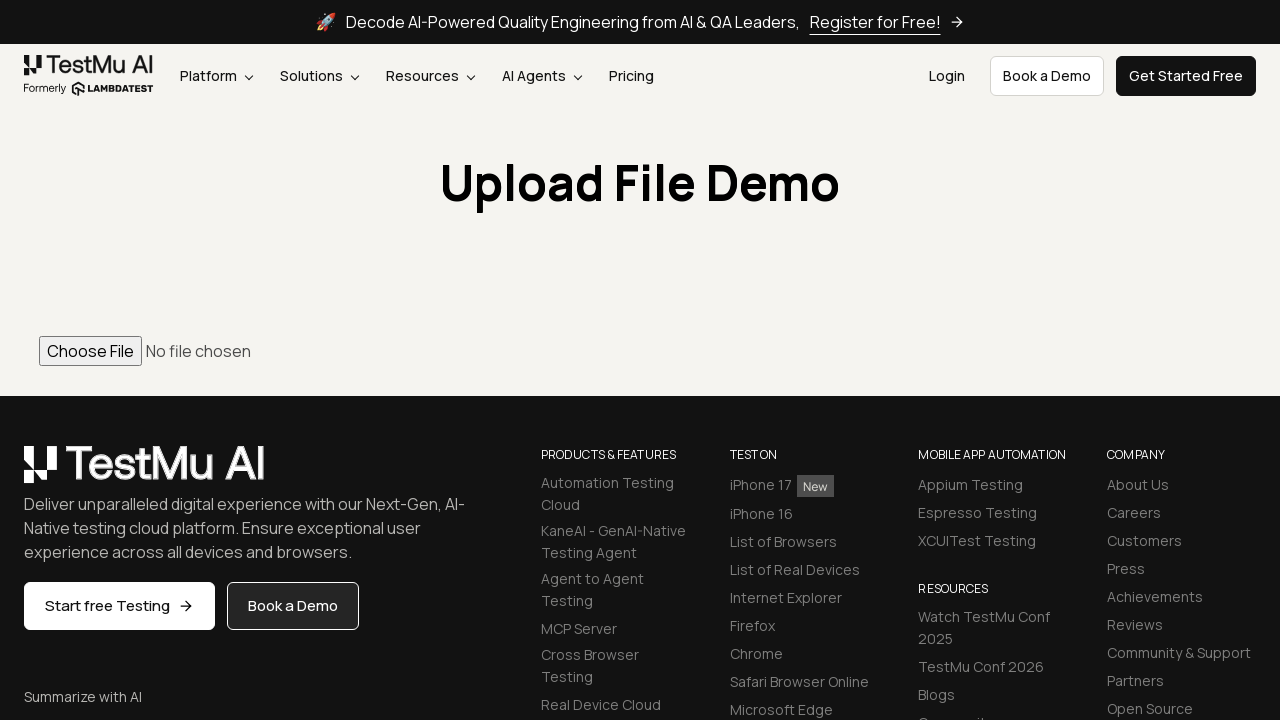

Waited for file input element to be present
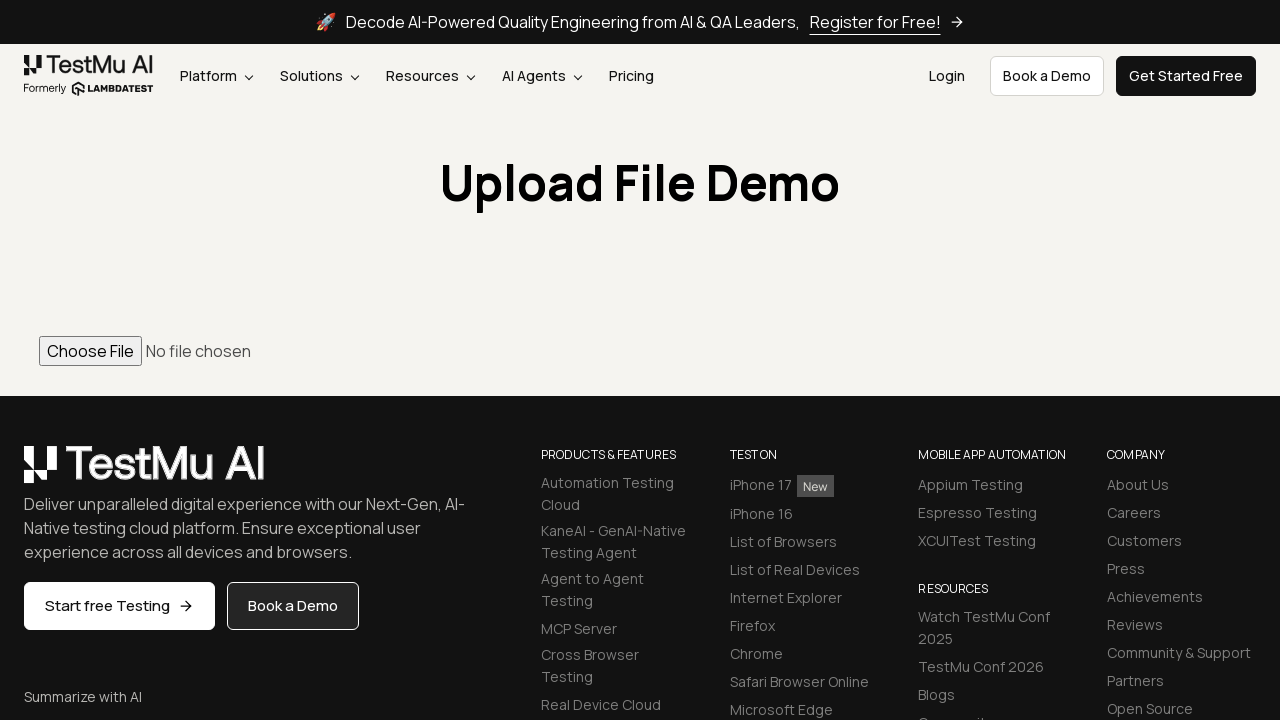

Selected and uploaded test_image.jpg file through file input
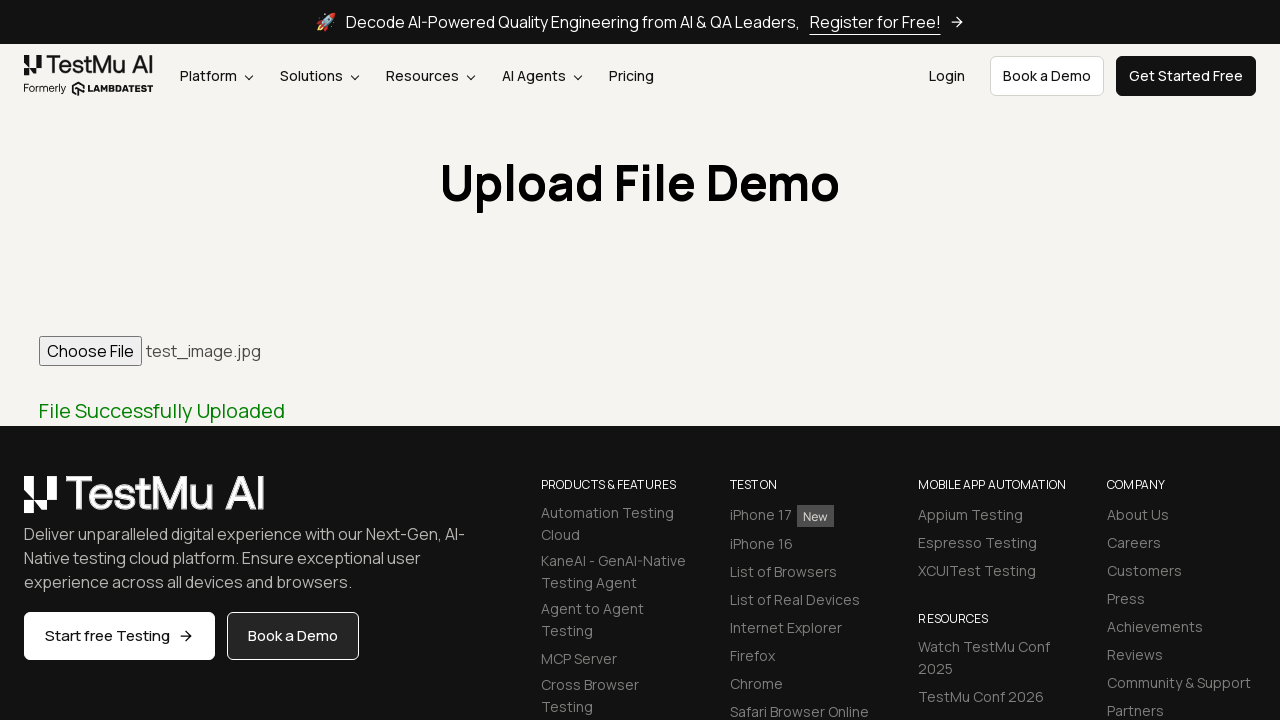

Waited for upload result message to appear
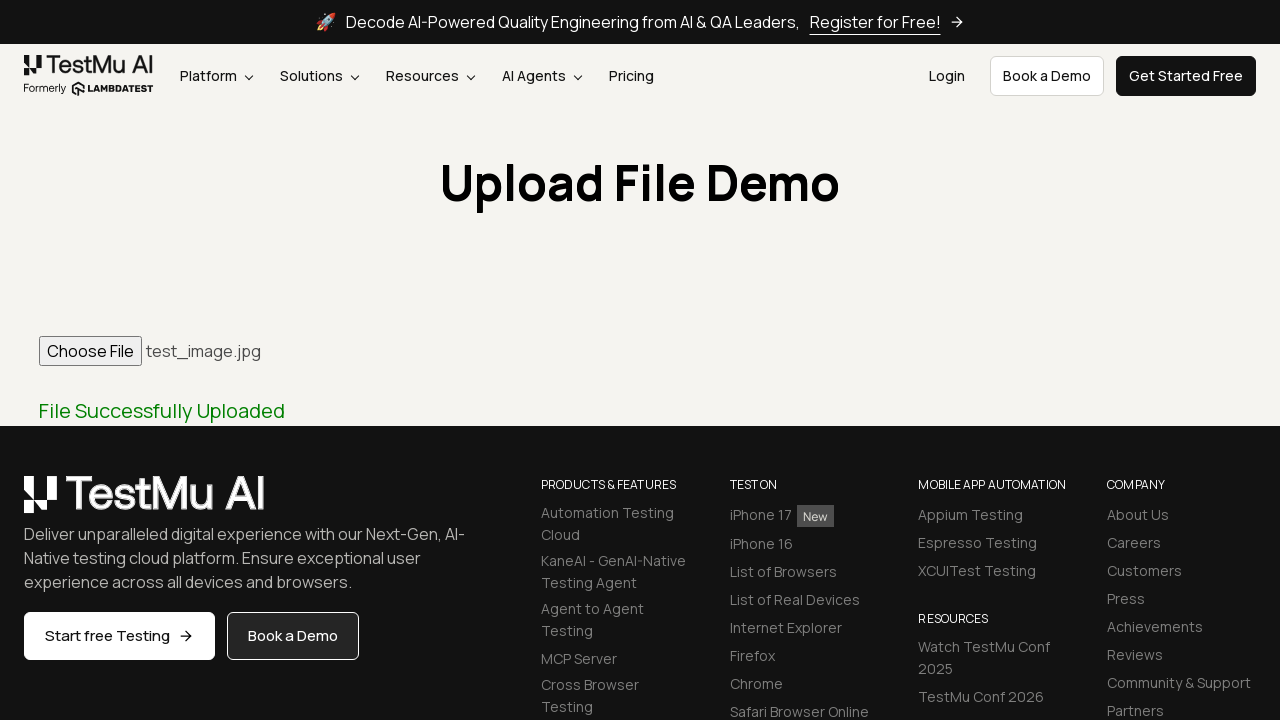

Retrieved upload message: File Successfully Uploaded
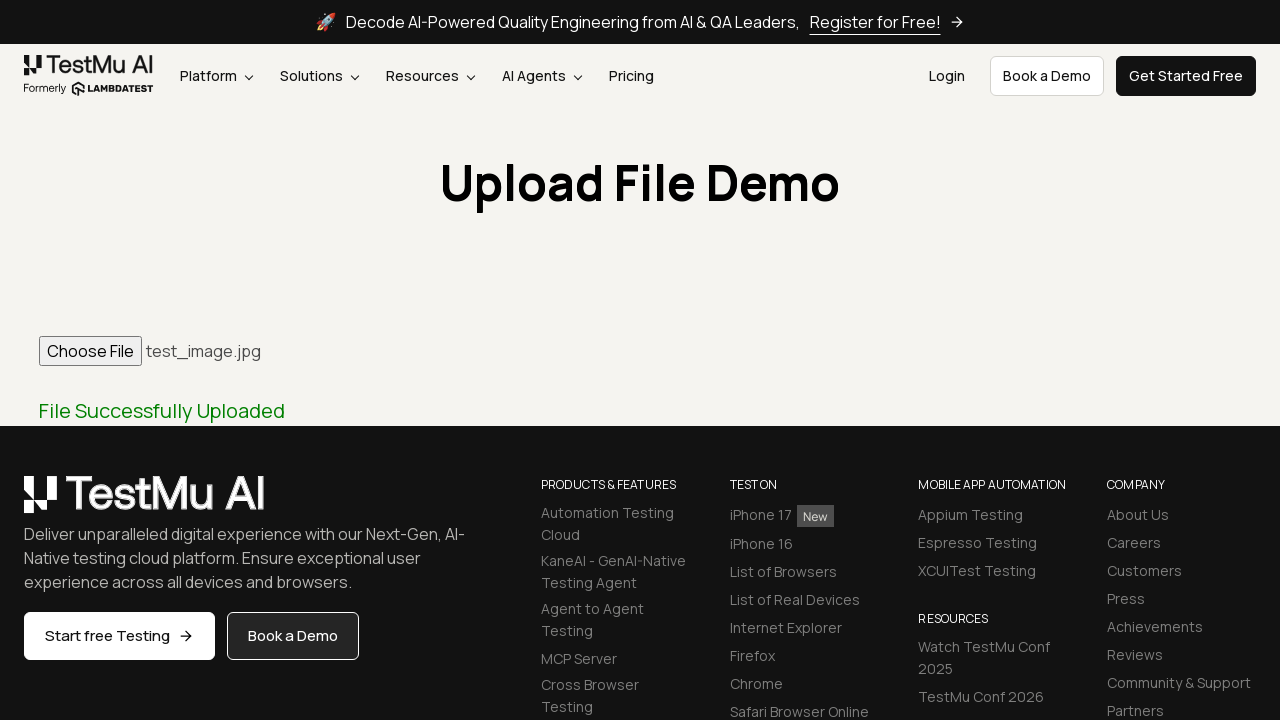

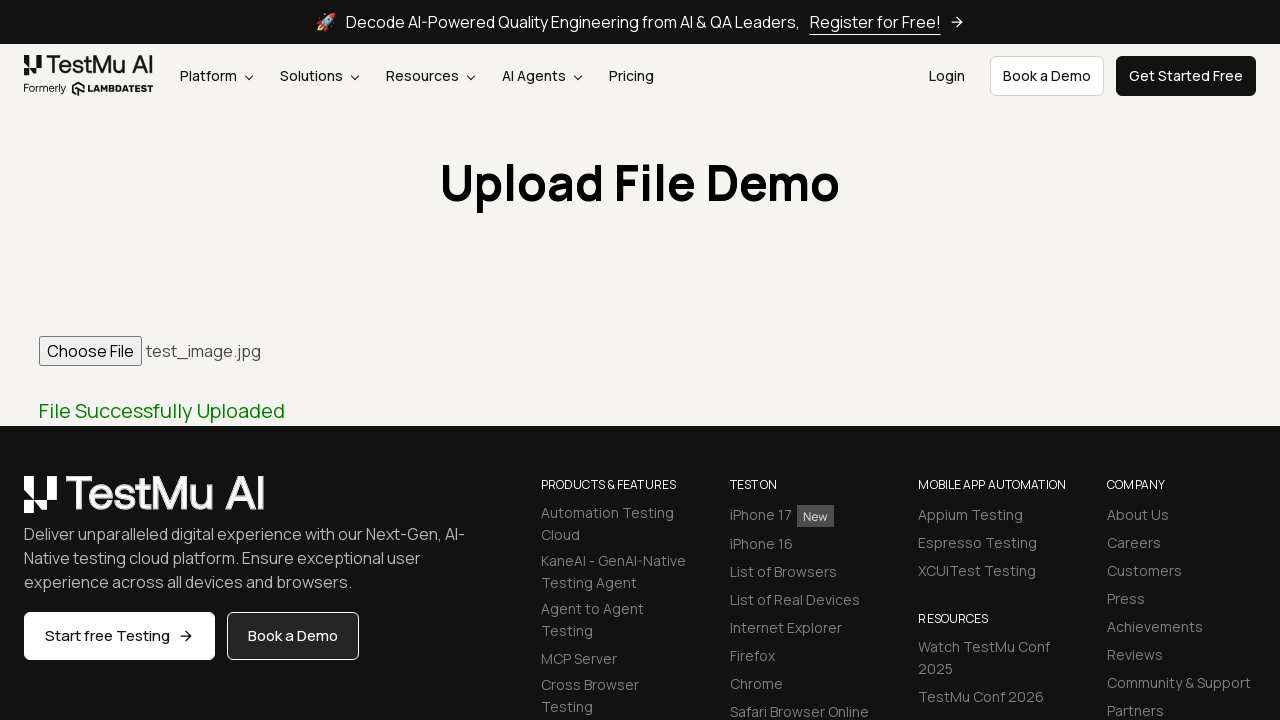